Tests the jQuery UI Draggable demo by navigating to the Draggable page, switching to the demo iframe, and performing a drag operation on the draggable element.

Starting URL: https://jqueryui.com/

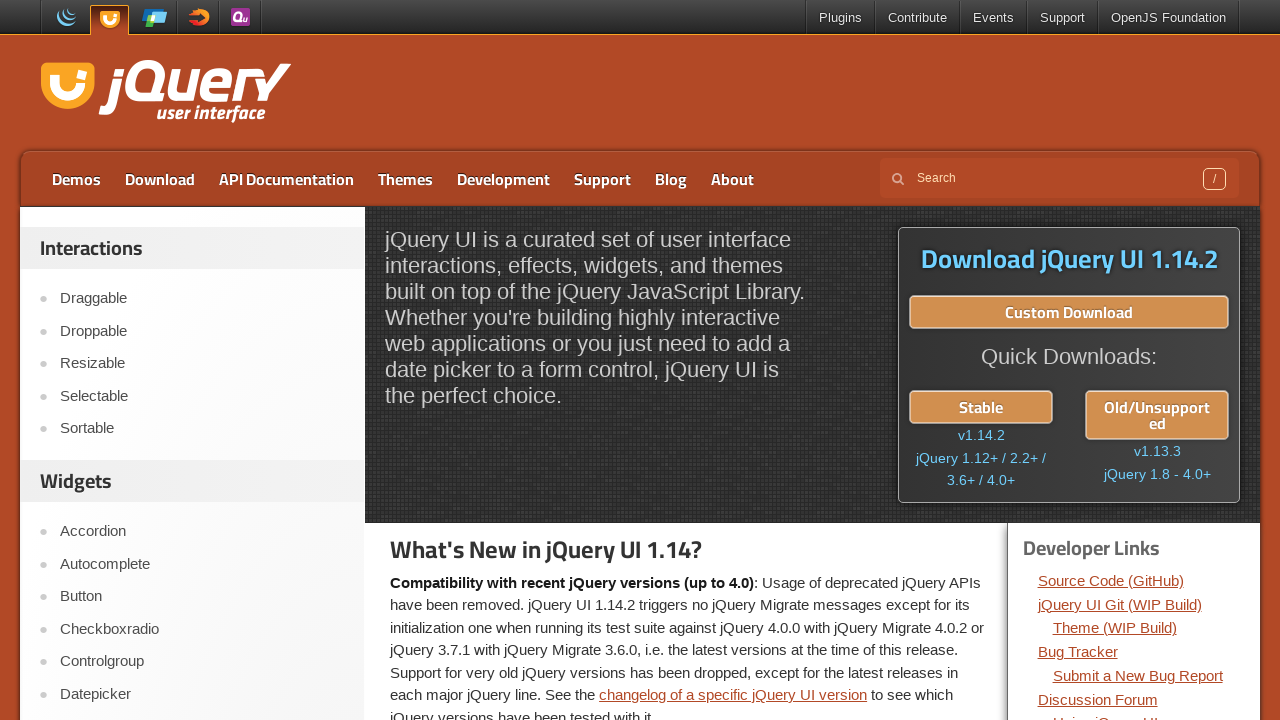

Clicked on Draggable link to navigate to the demo page at (202, 299) on text=Draggable
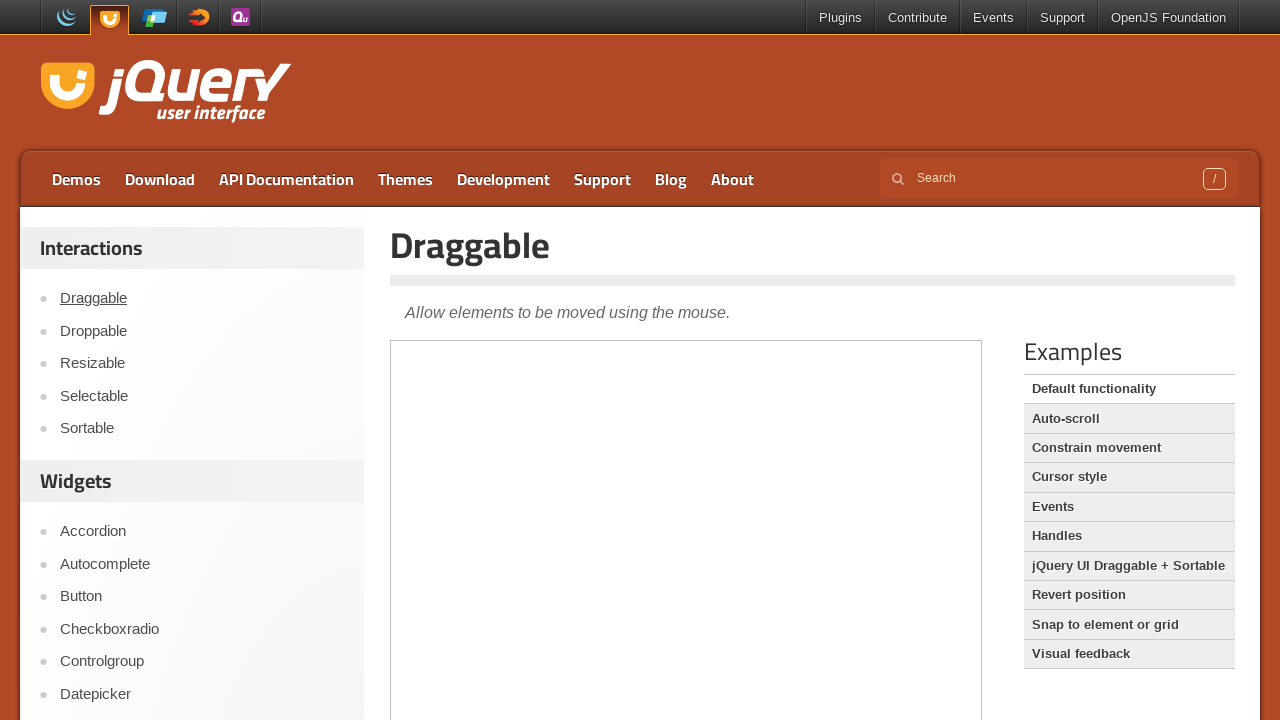

Located and selected the demo iframe
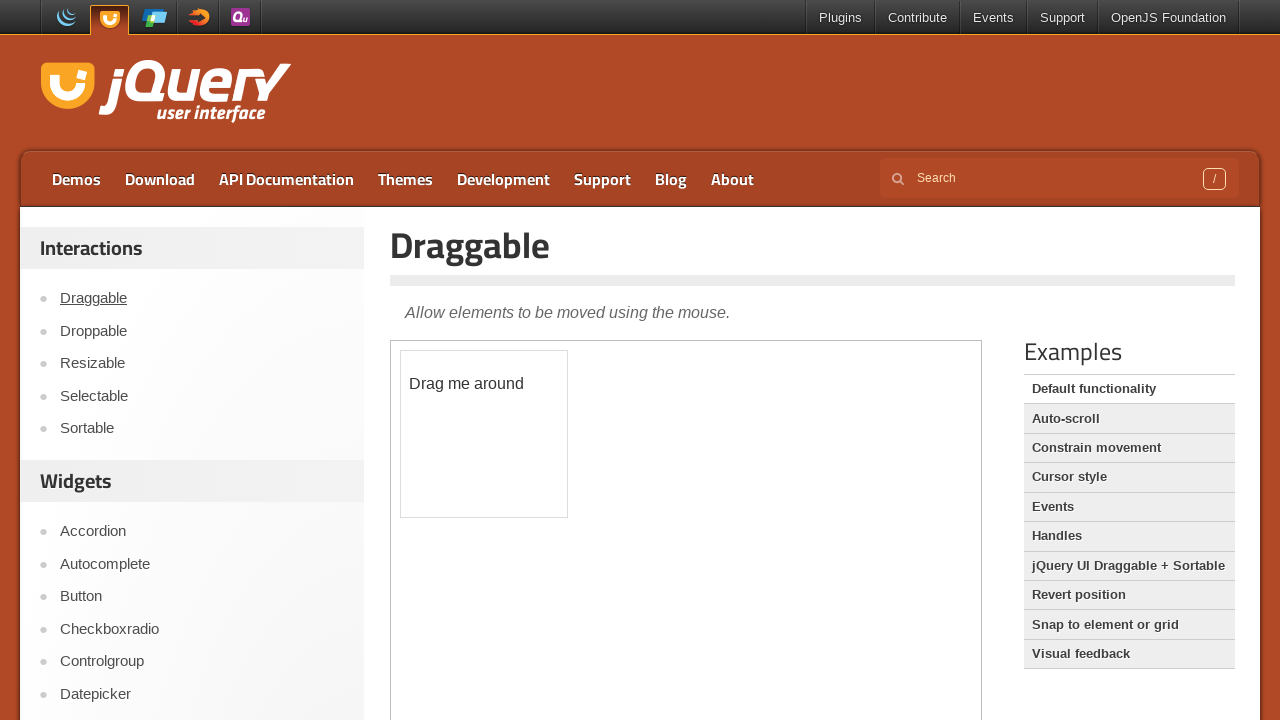

Located the draggable element with id 'draggable'
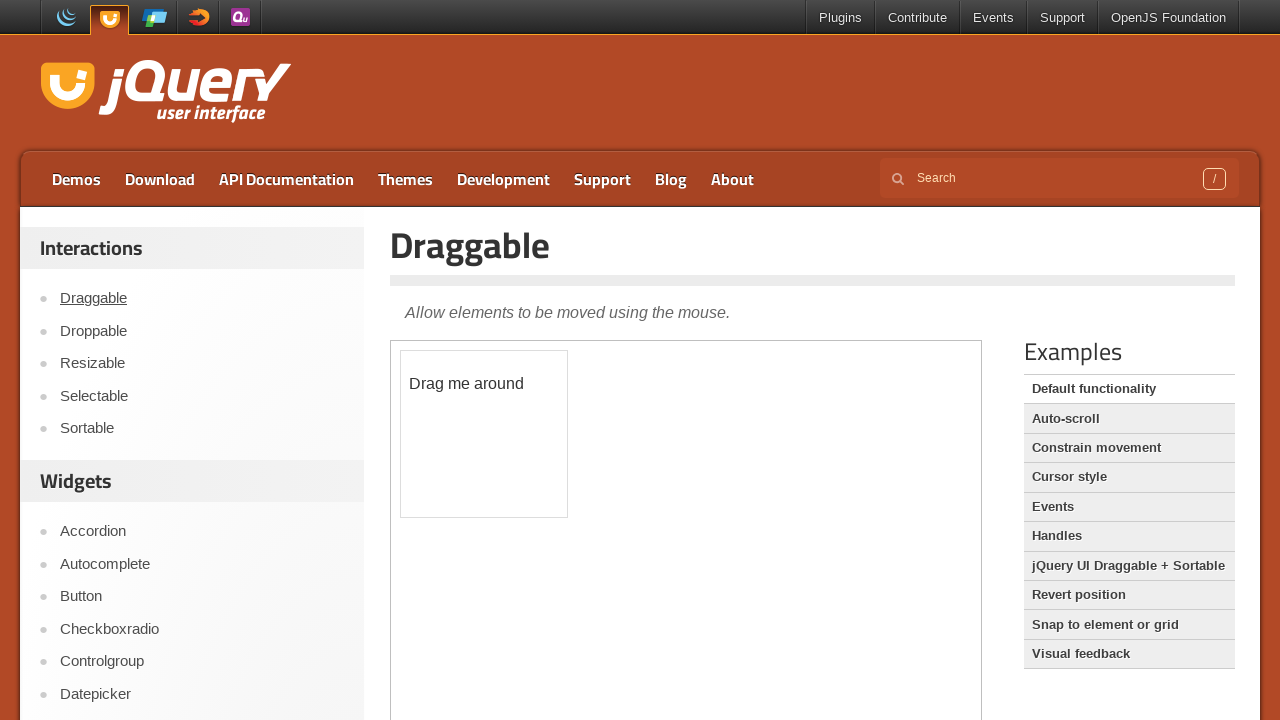

Performed drag operation on draggable element to position (120, 110) at (521, 461)
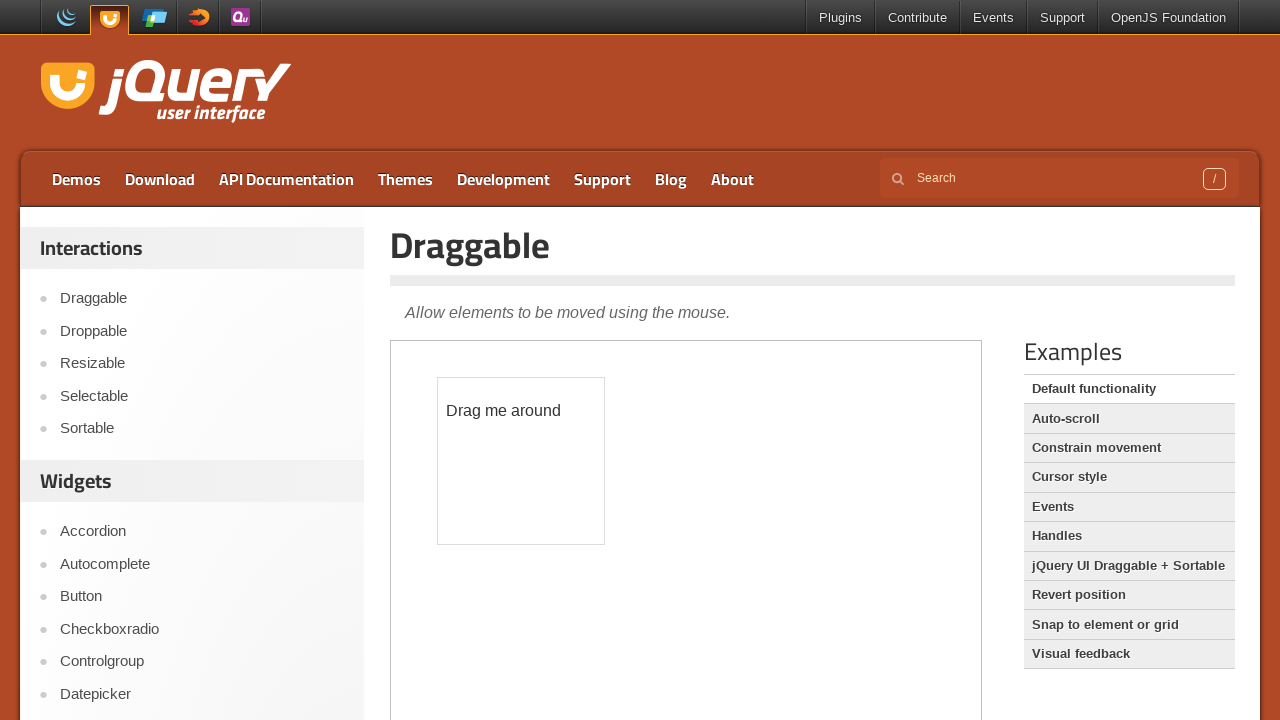

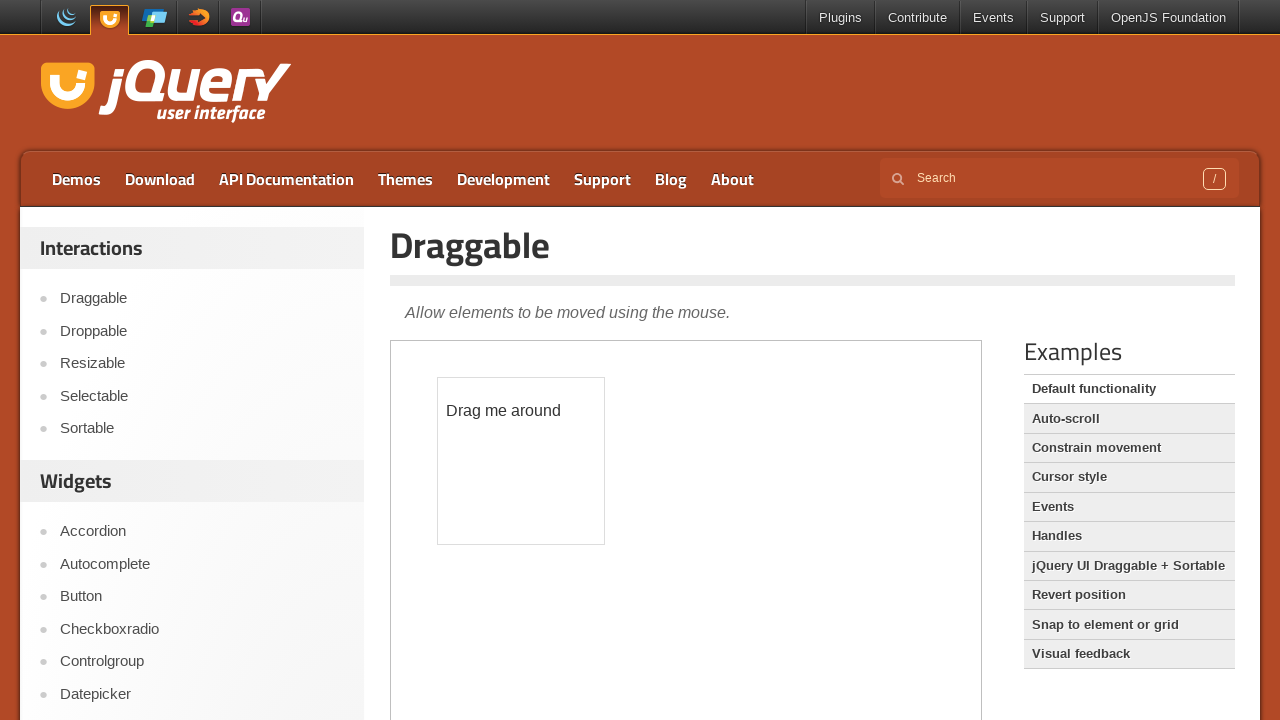